Tests that todo data persists after page reload

Starting URL: https://demo.playwright.dev/todomvc

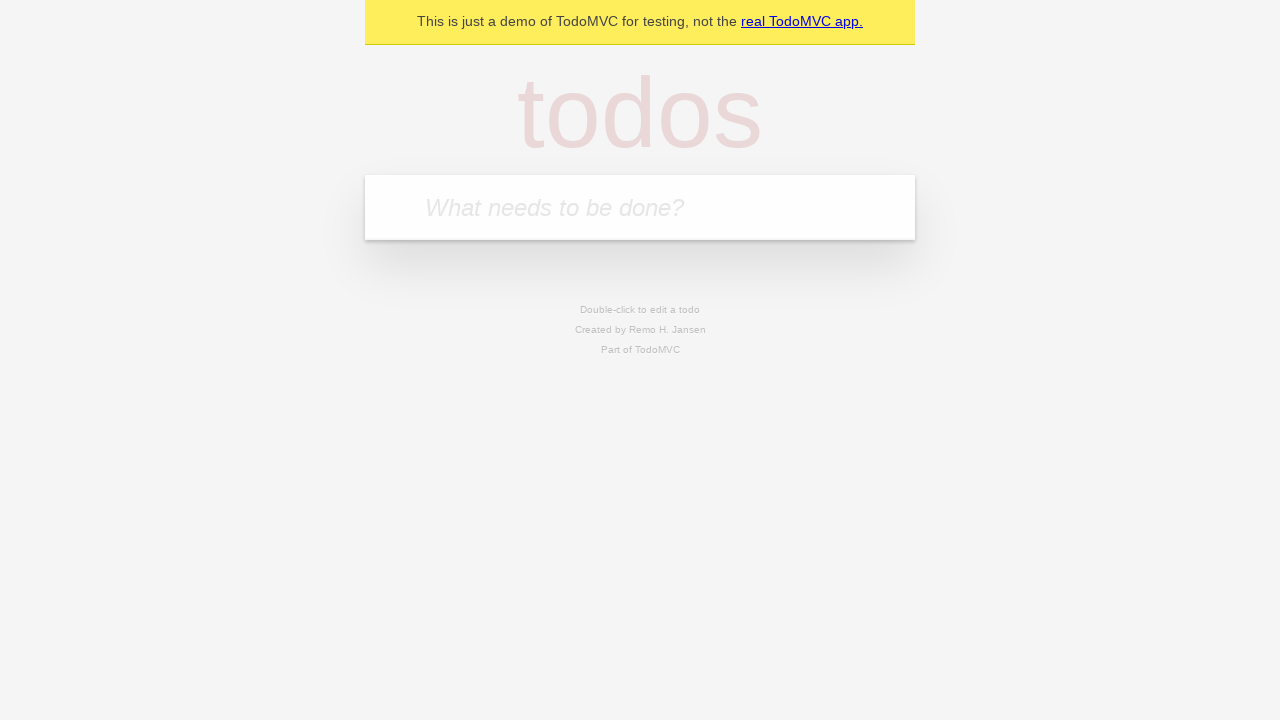

Filled todo input with 'buy some cheese' on internal:attr=[placeholder="What needs to be done?"i]
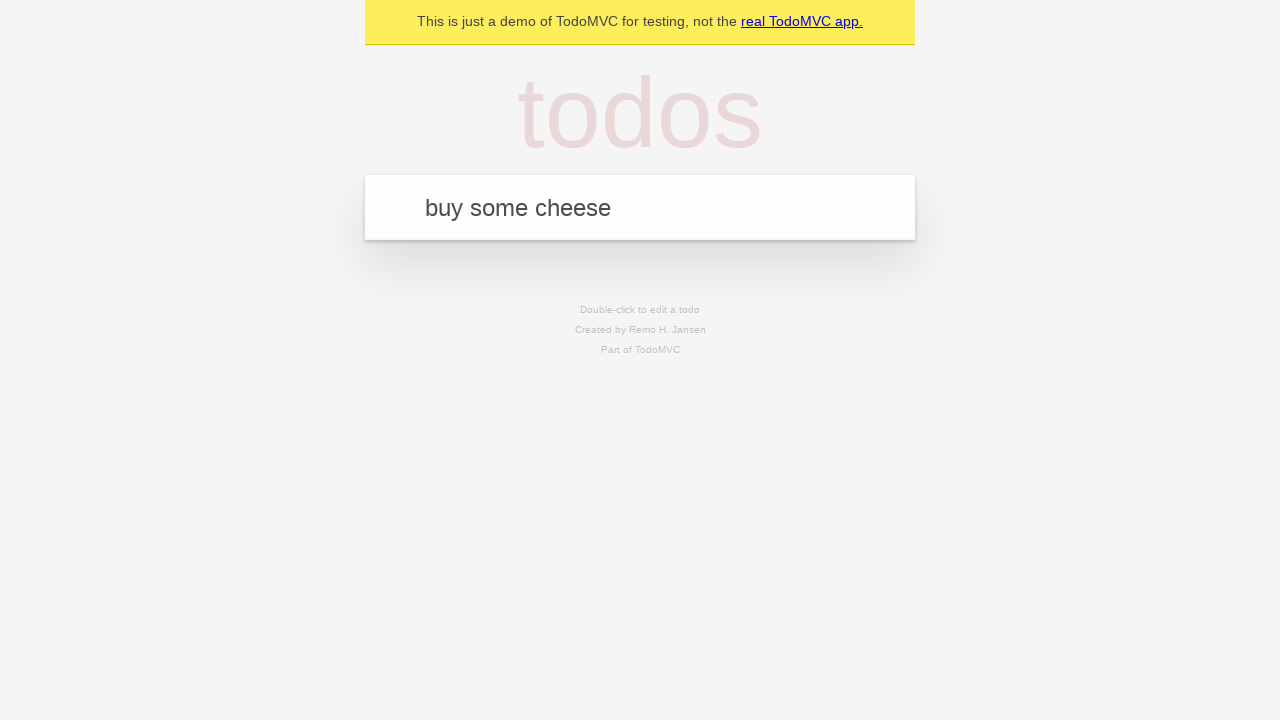

Pressed Enter to add todo 'buy some cheese' on internal:attr=[placeholder="What needs to be done?"i]
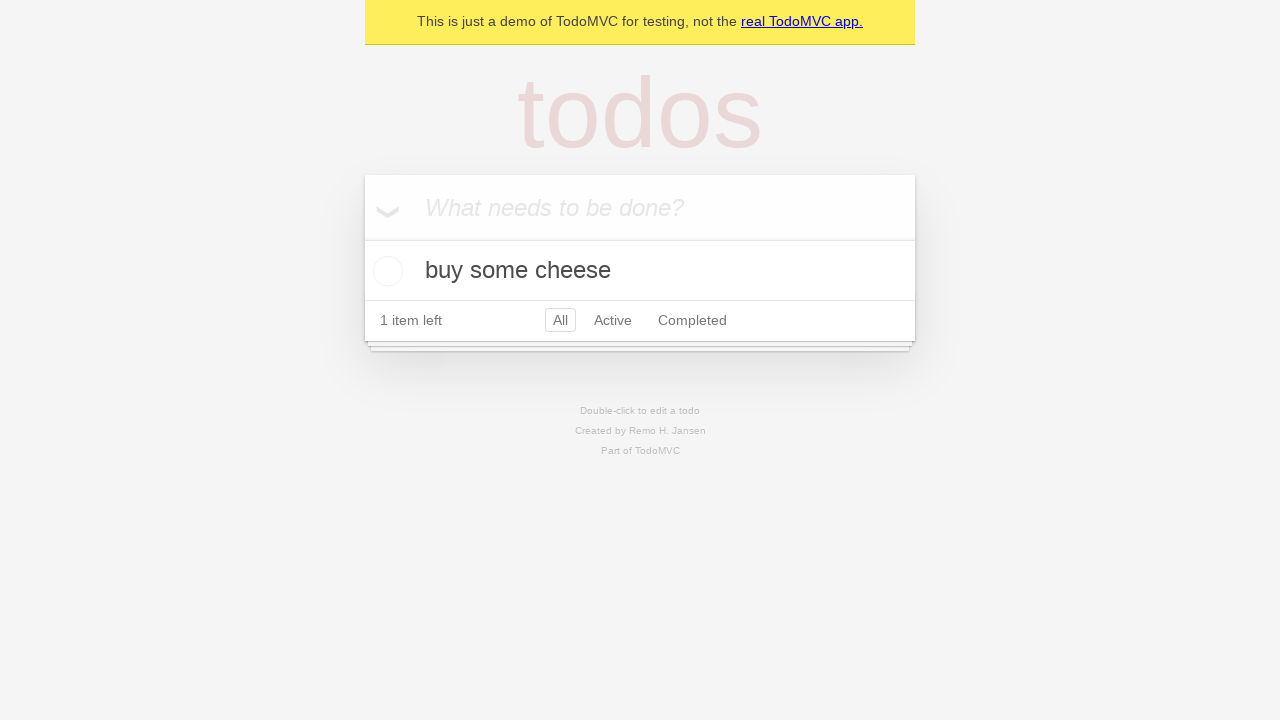

Filled todo input with 'feed the cat' on internal:attr=[placeholder="What needs to be done?"i]
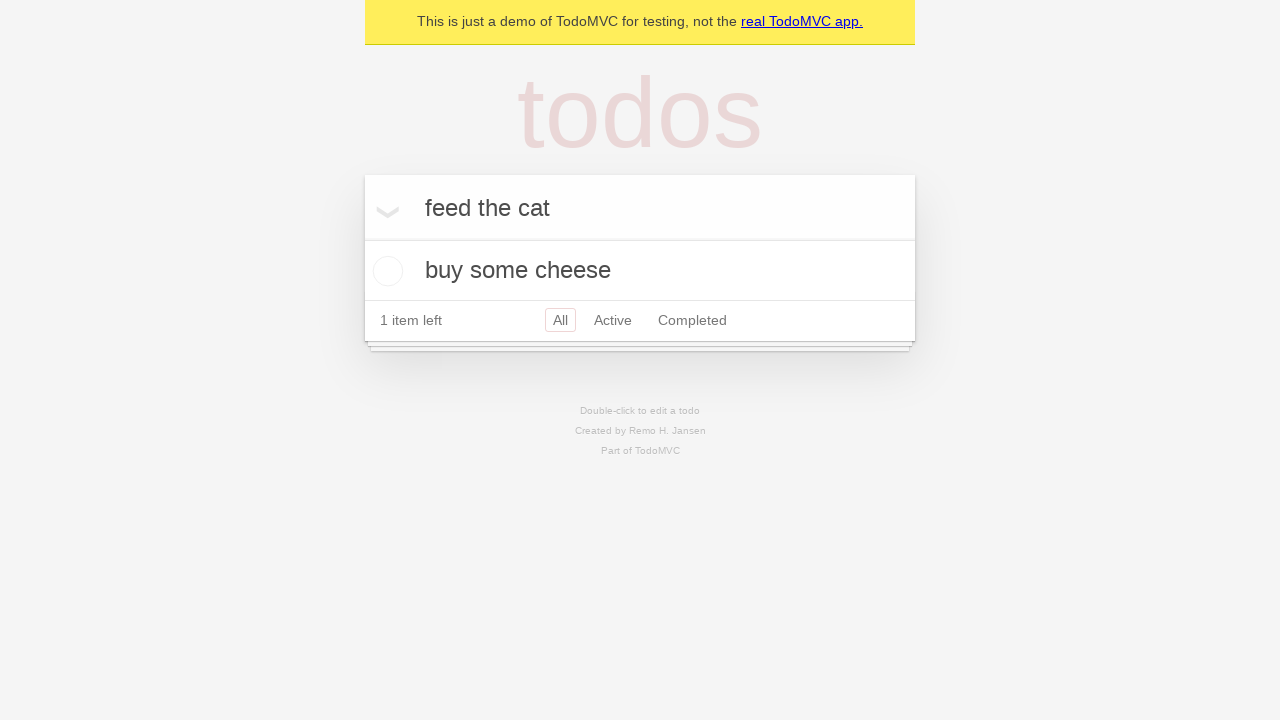

Pressed Enter to add todo 'feed the cat' on internal:attr=[placeholder="What needs to be done?"i]
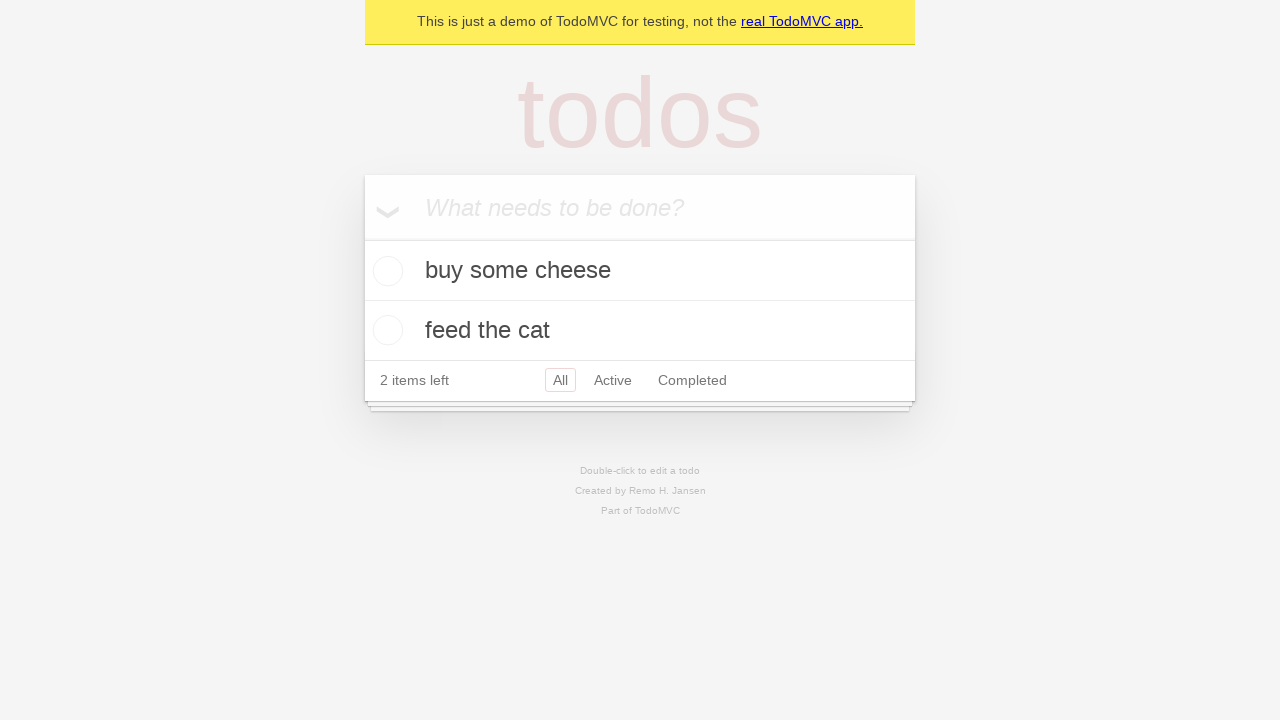

Checked the first todo item at (385, 271) on internal:testid=[data-testid="todo-item"s] >> nth=0 >> internal:role=checkbox
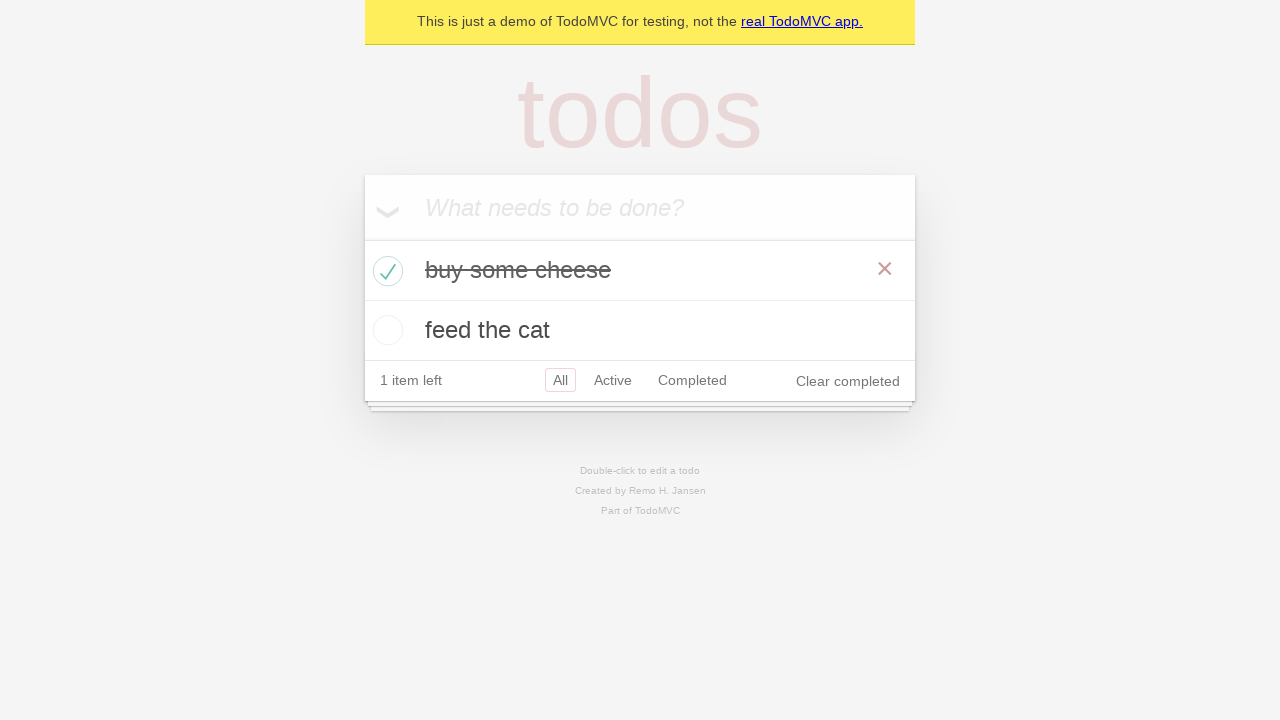

Reloaded the page to test data persistence
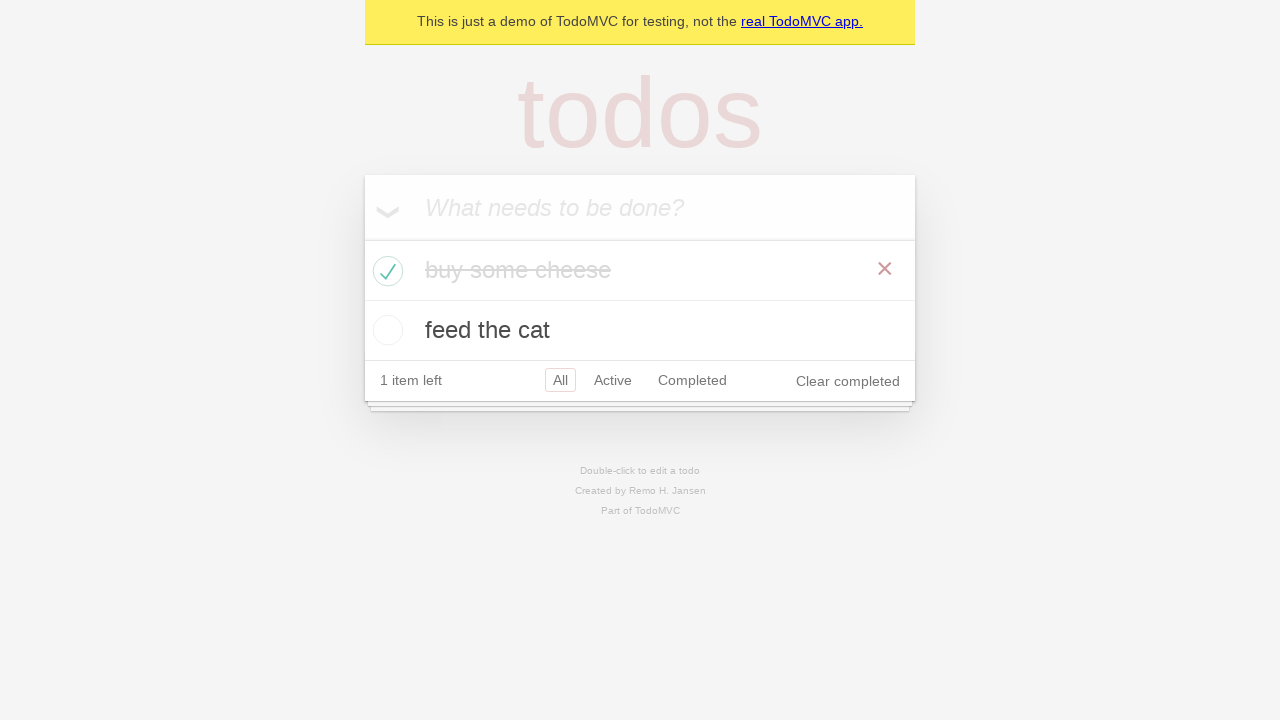

Waited for todo items to load after page reload
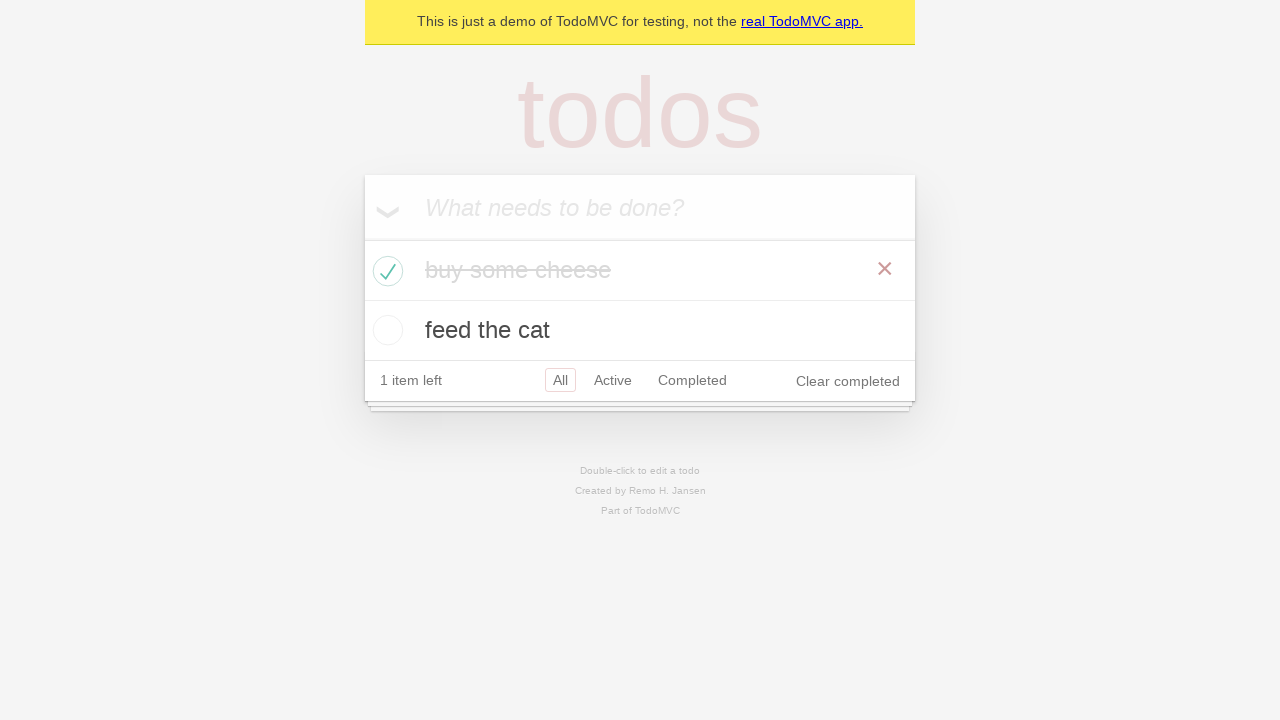

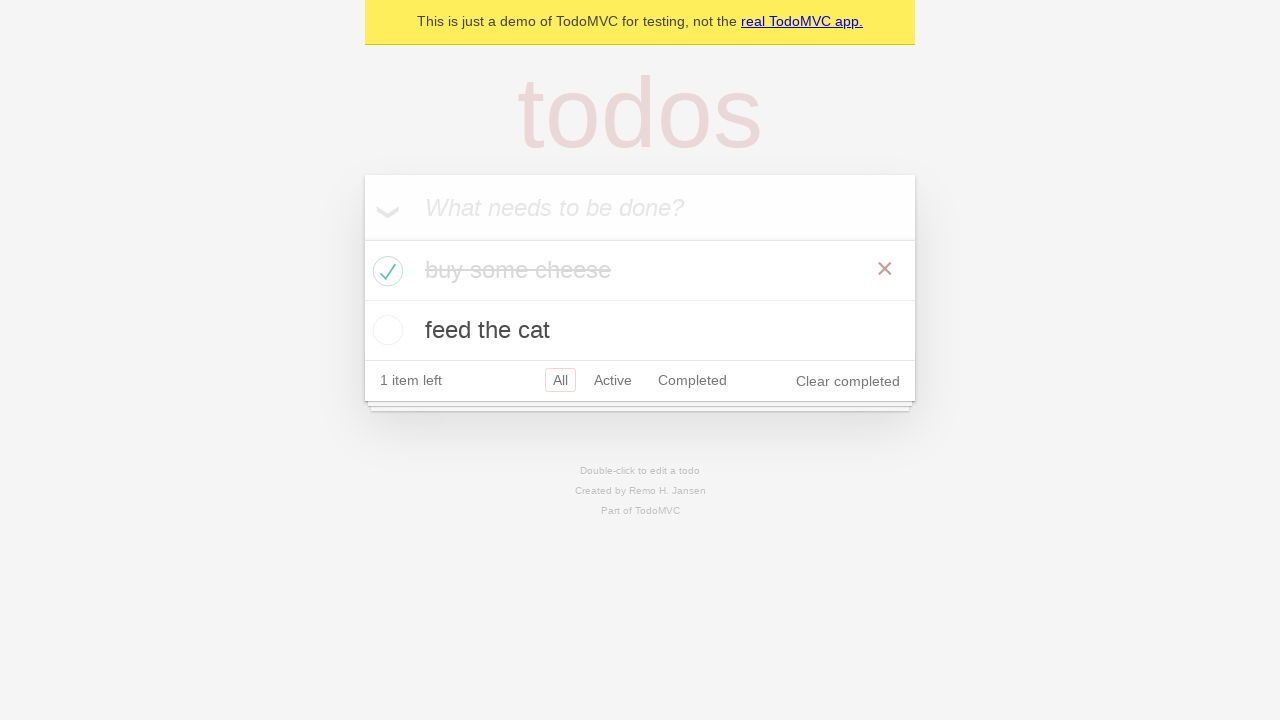